Tests YouTube search functionality by entering a search query "India", submitting the search, and then scrolling down the results page.

Starting URL: https://www.youtube.com

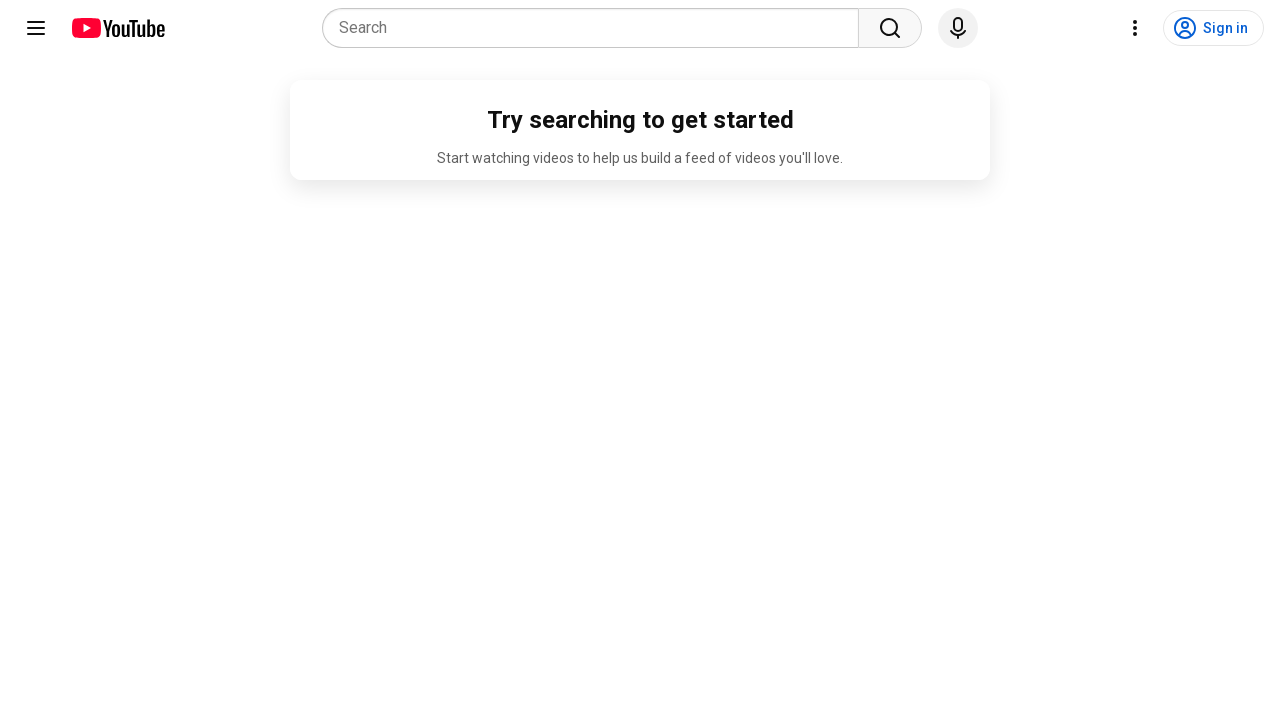

Entered search query 'India' in YouTube search box on input[name='search_query']
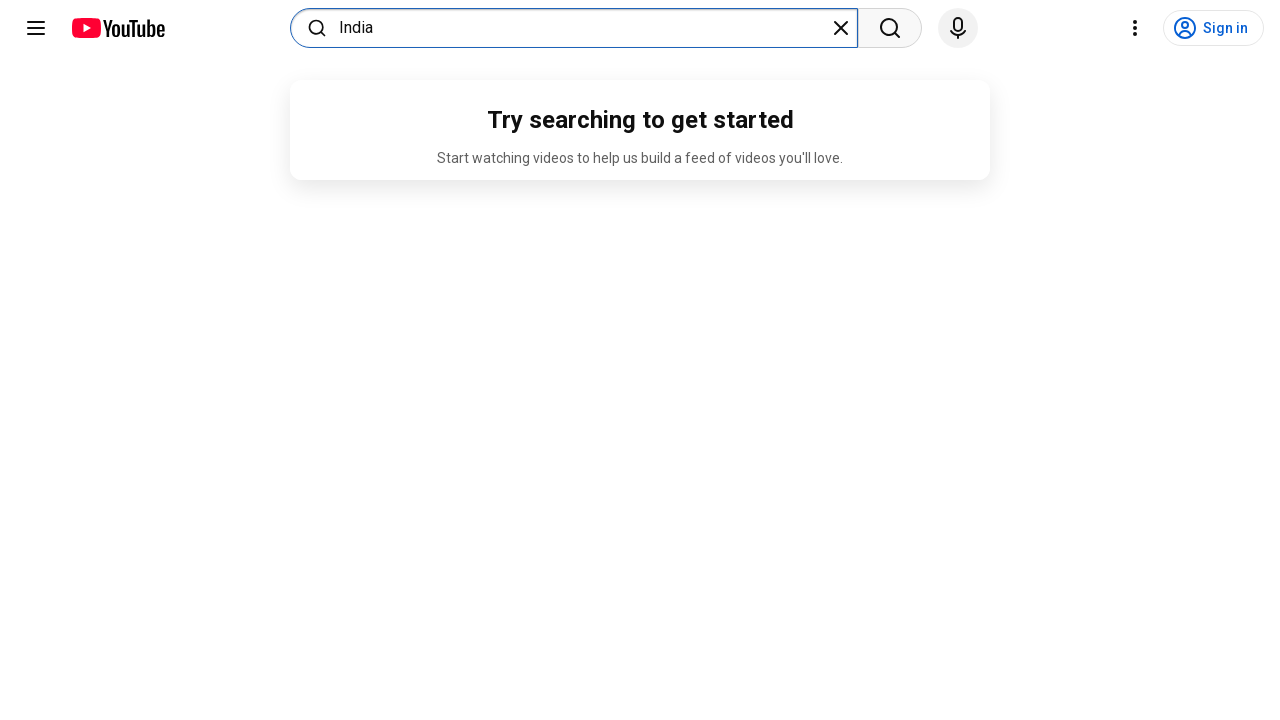

Submitted search query by pressing Enter on input[name='search_query']
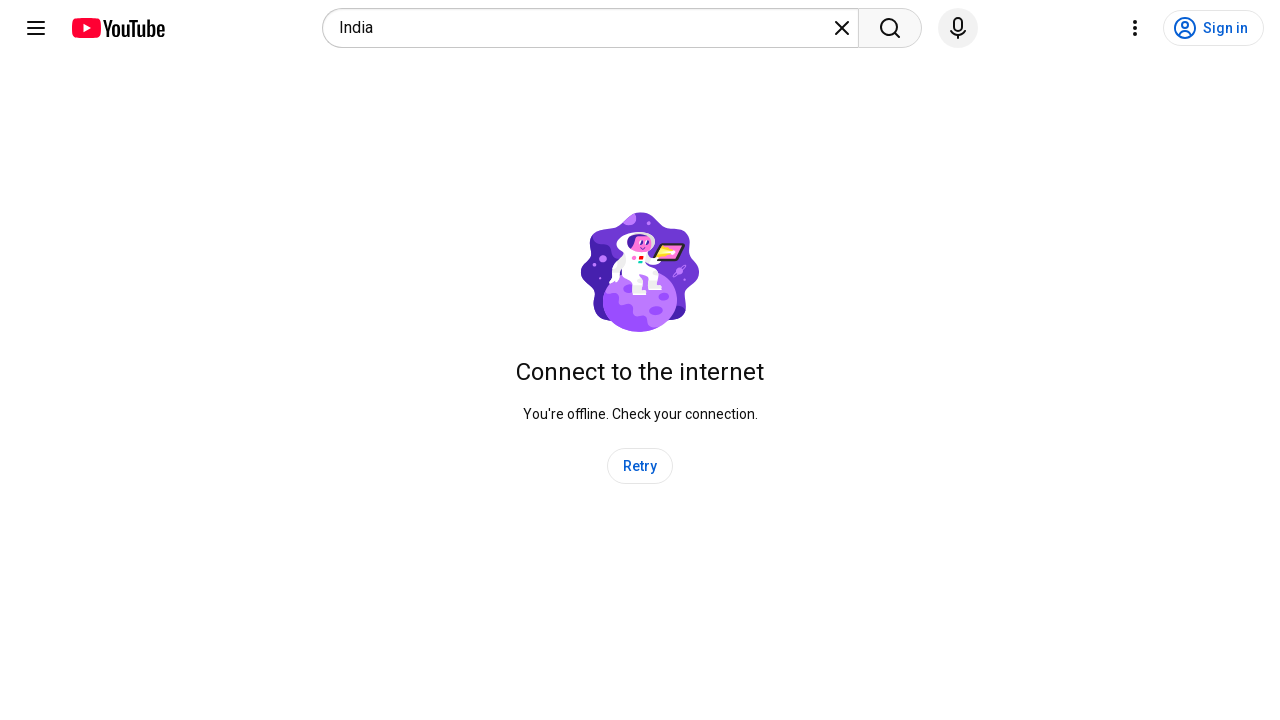

Search results page loaded (networkidle)
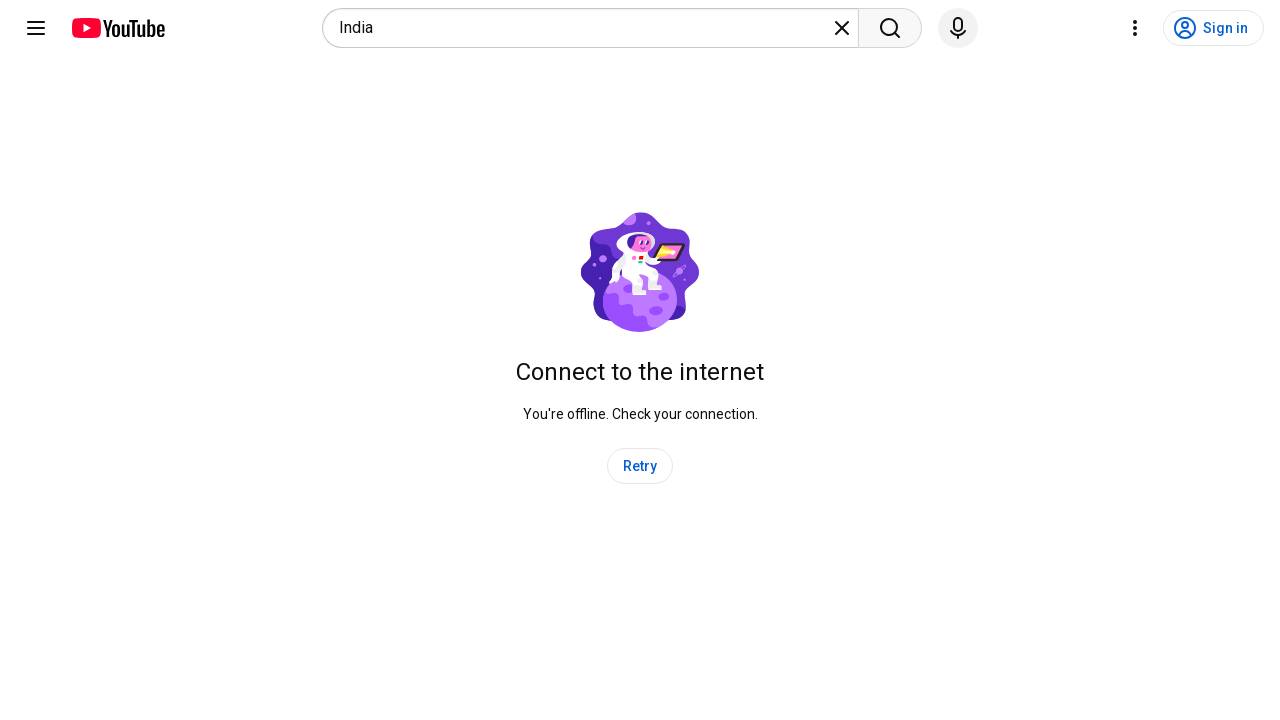

Scrolled down 4000 pixels to load more search results
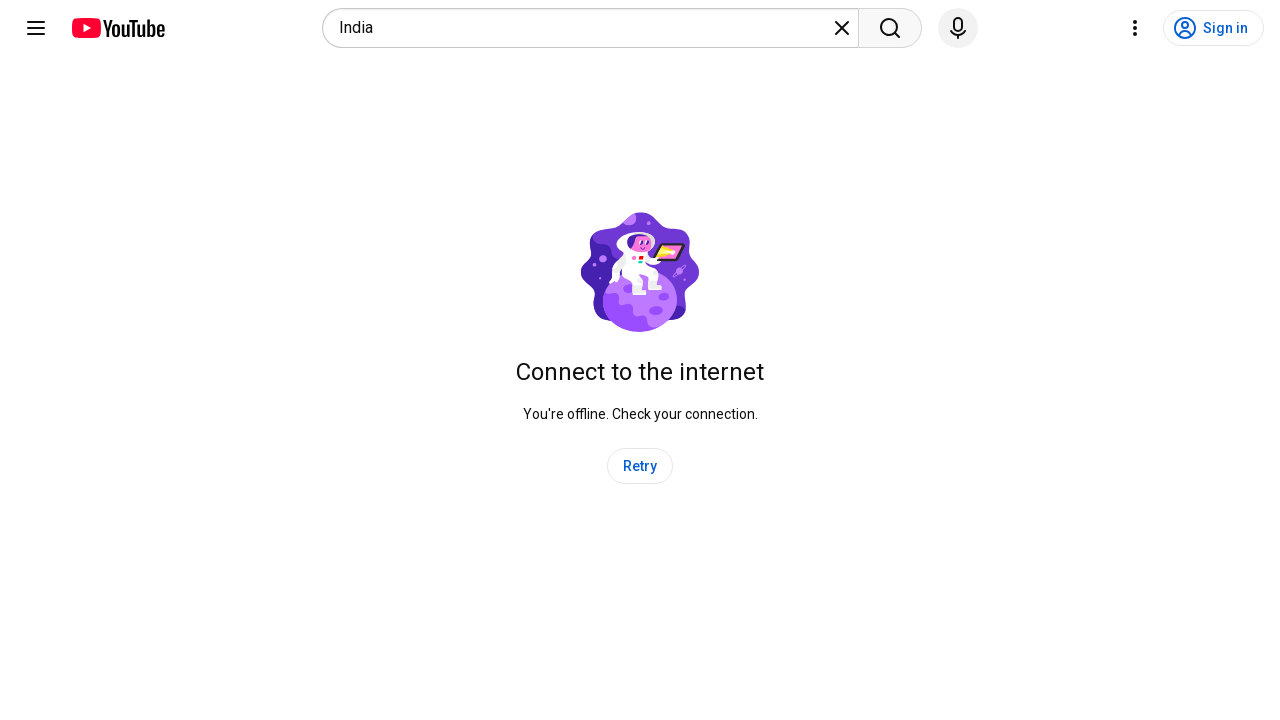

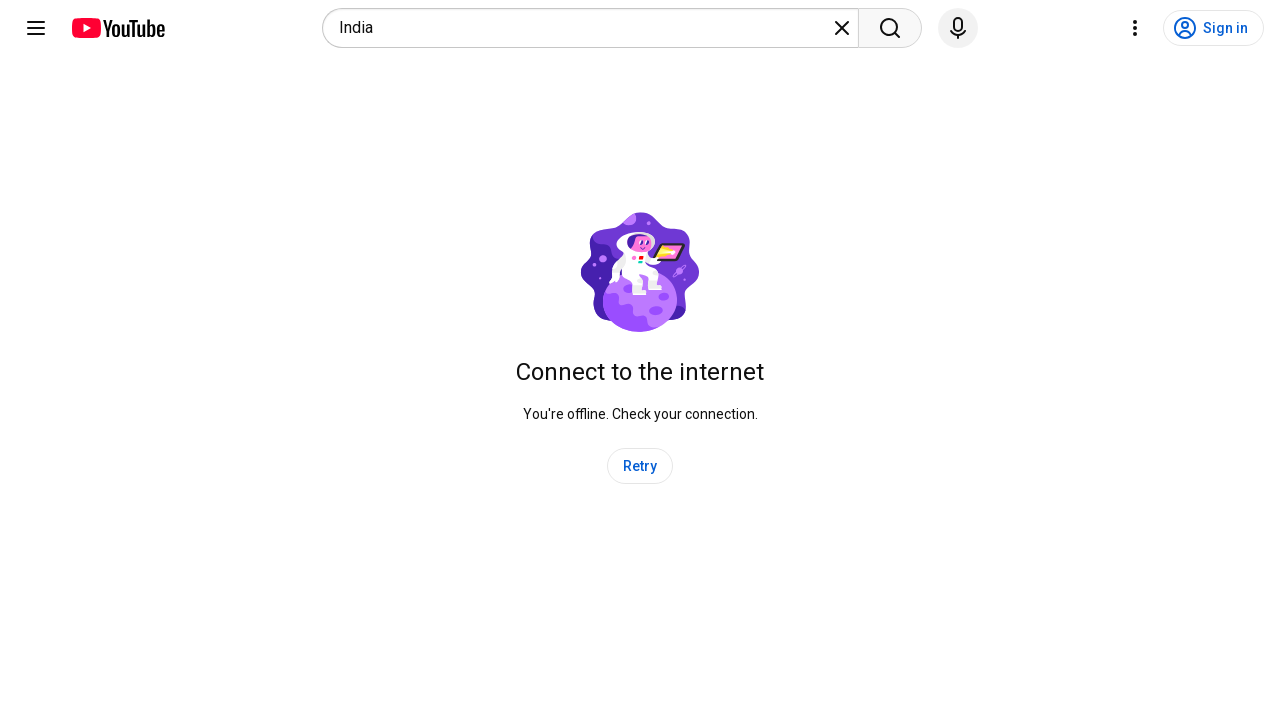